Tests email validation by attempting to sign up with an already existing email address

Starting URL: https://www.automationexercise.com/login

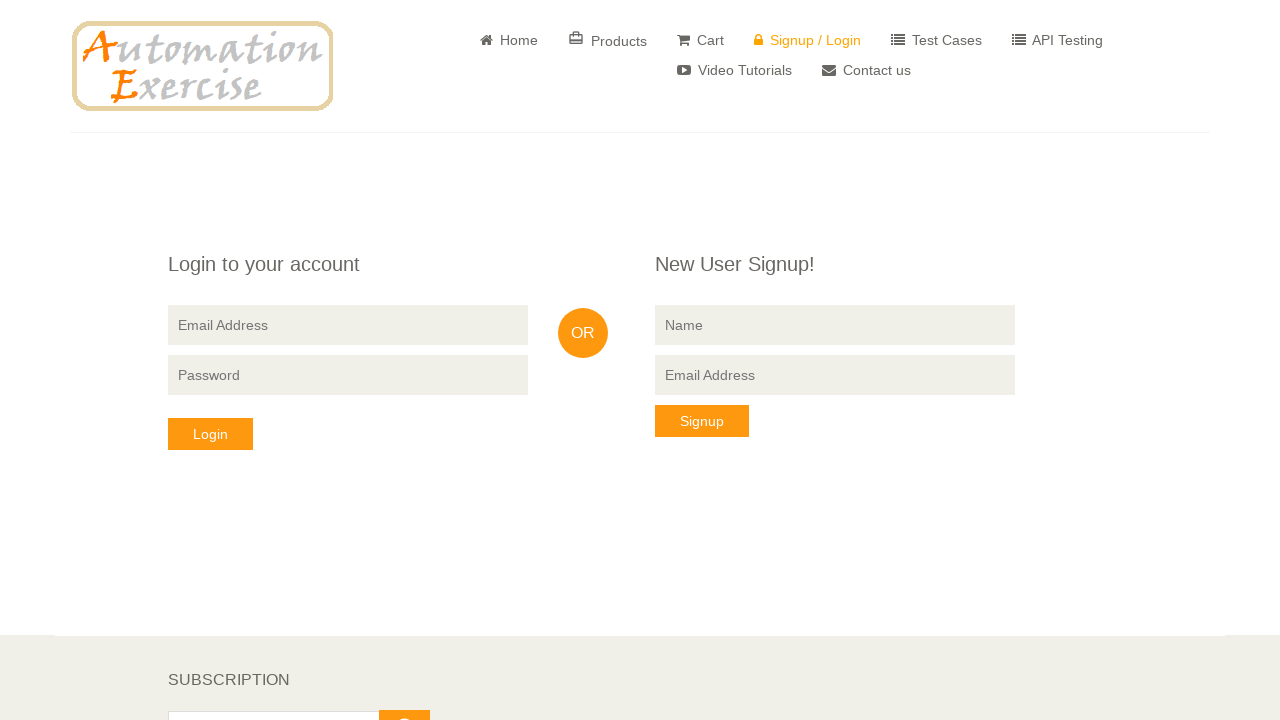

Filled in name field with 'John Doe' on [data-qa="signup-name"]
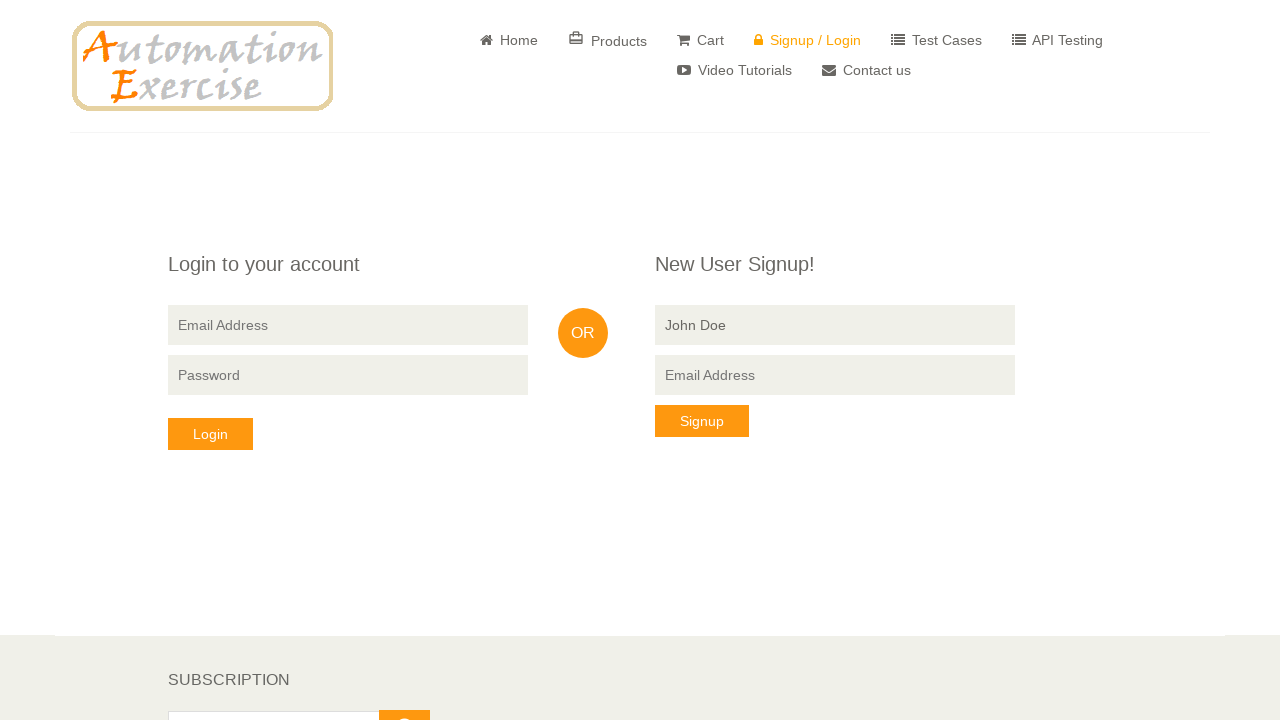

Filled in email field with existing email 'test@mail.com' on [data-qa="signup-email"]
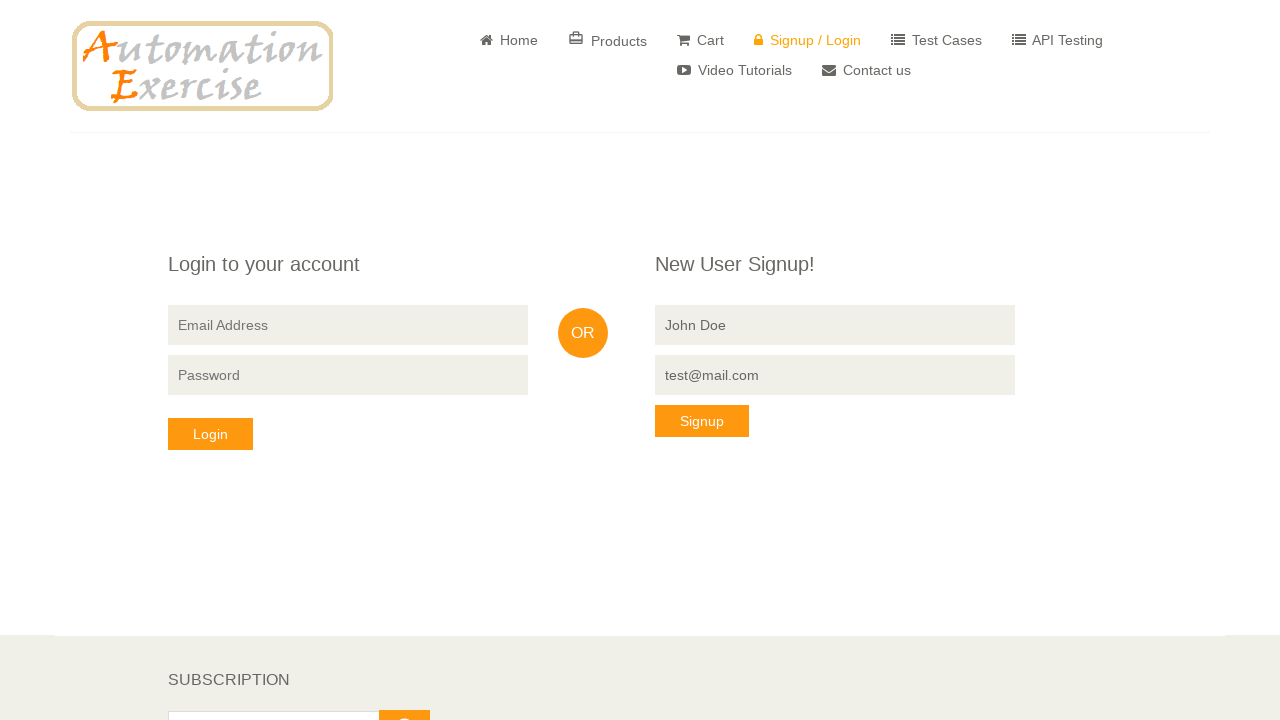

Clicked signup button to attempt registration at (702, 421) on [data-qa="signup-button"]
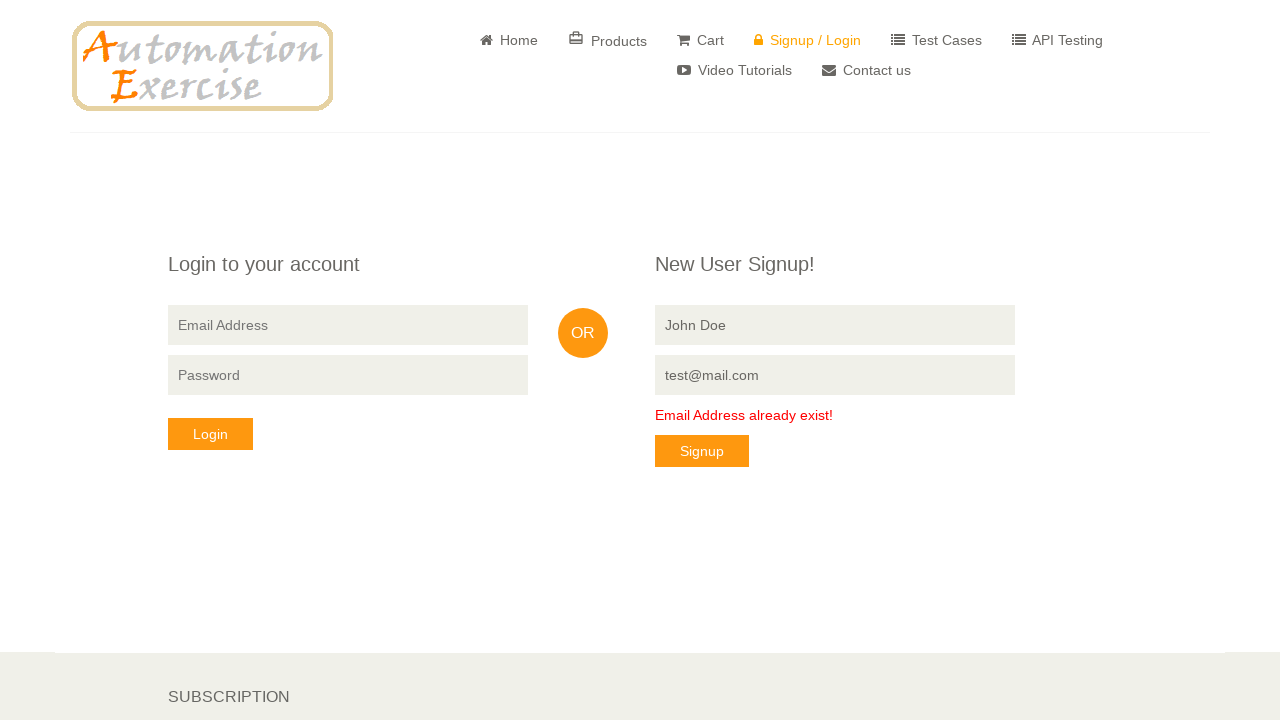

Error message appeared indicating email already exists
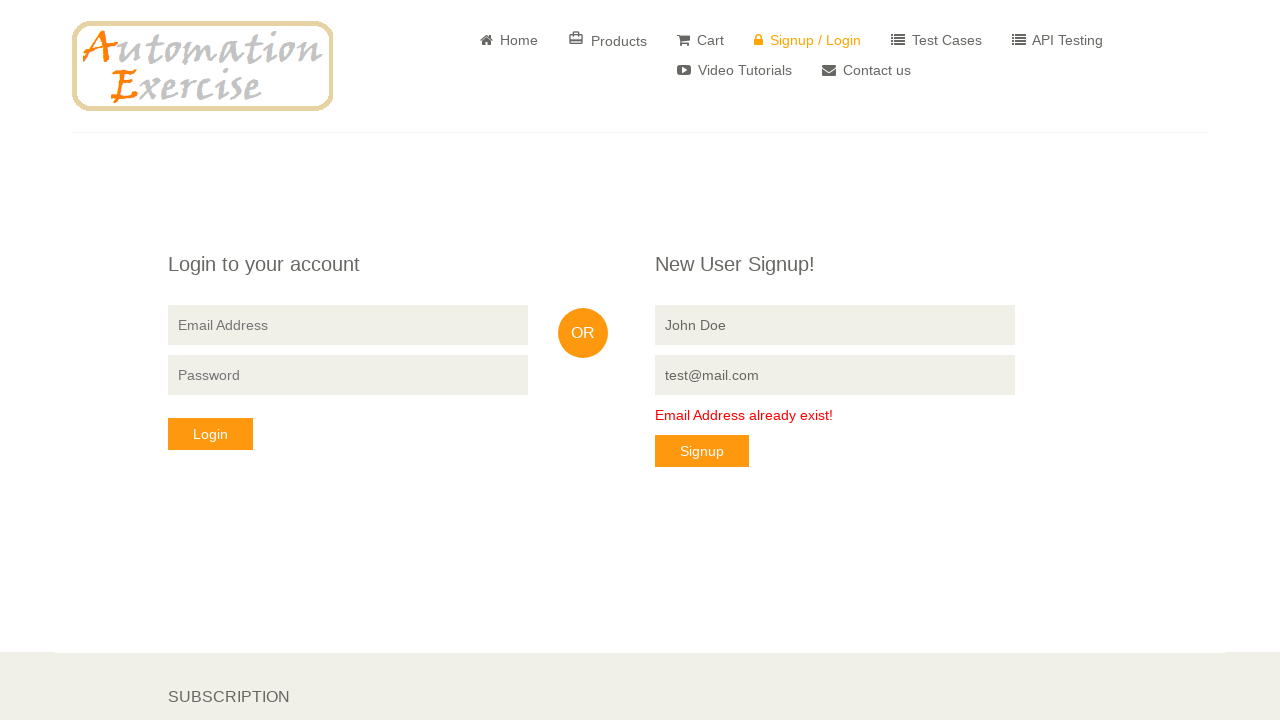

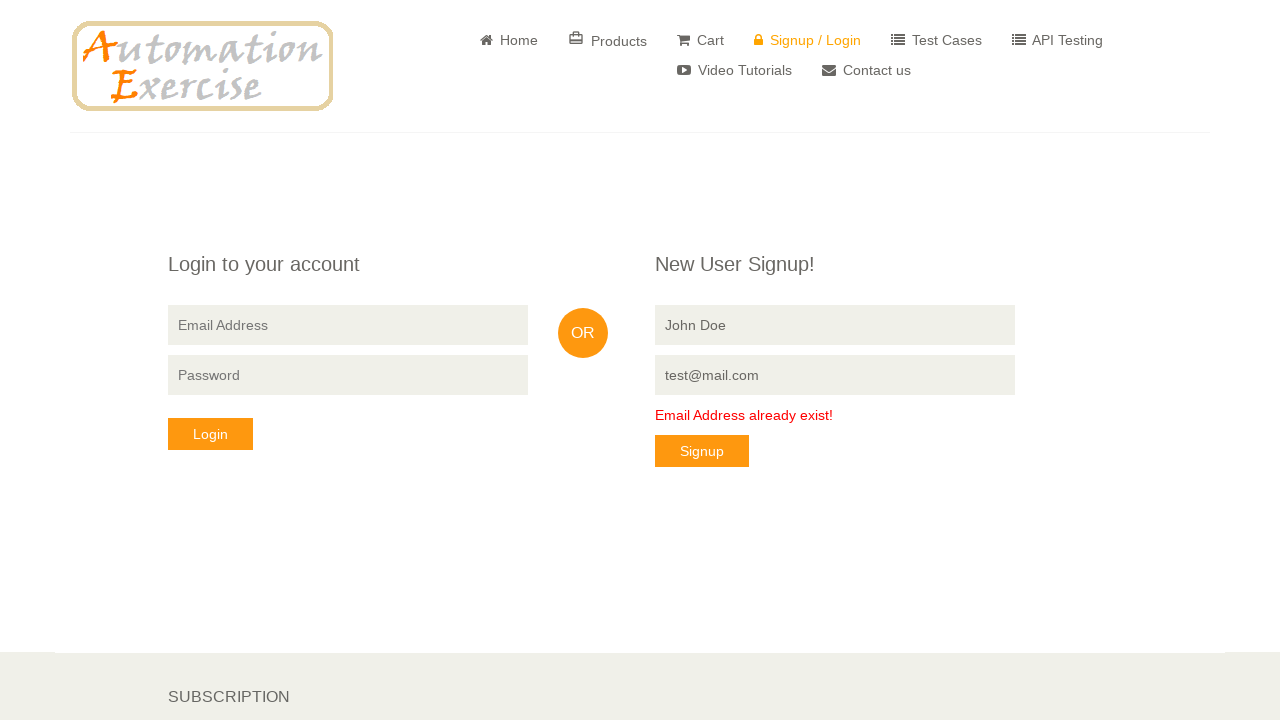